Tests adding a new record to the web table by filling in all form fields and clicking the submit button.

Starting URL: https://demoqa.com/webtables

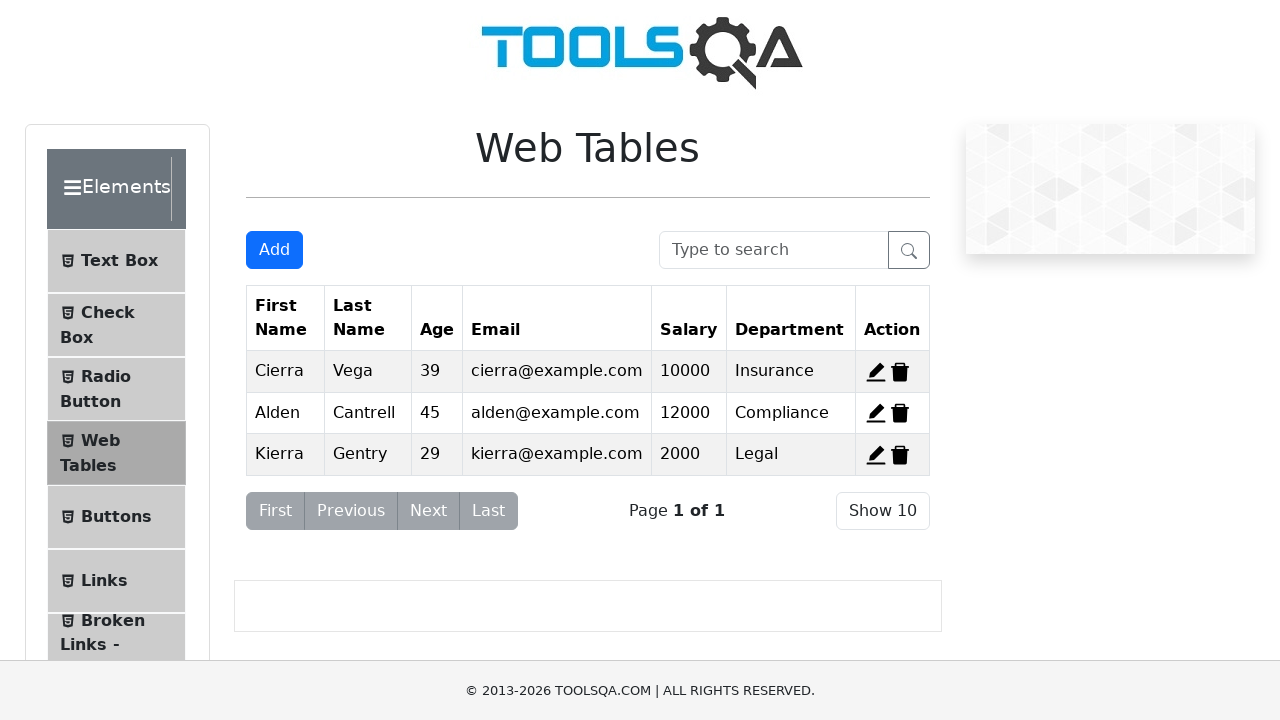

Scrolled page down by 500 pixels
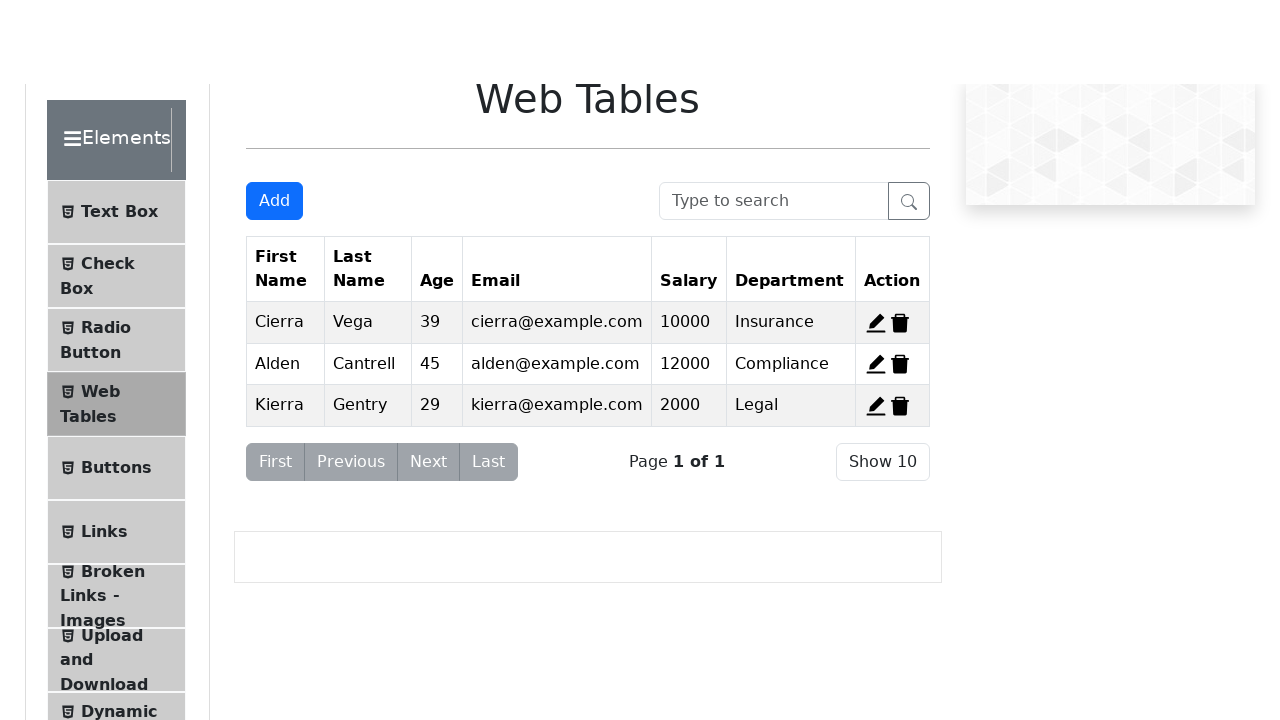

Clicked Add button to open new record form at (274, 250) on button#addNewRecordButton
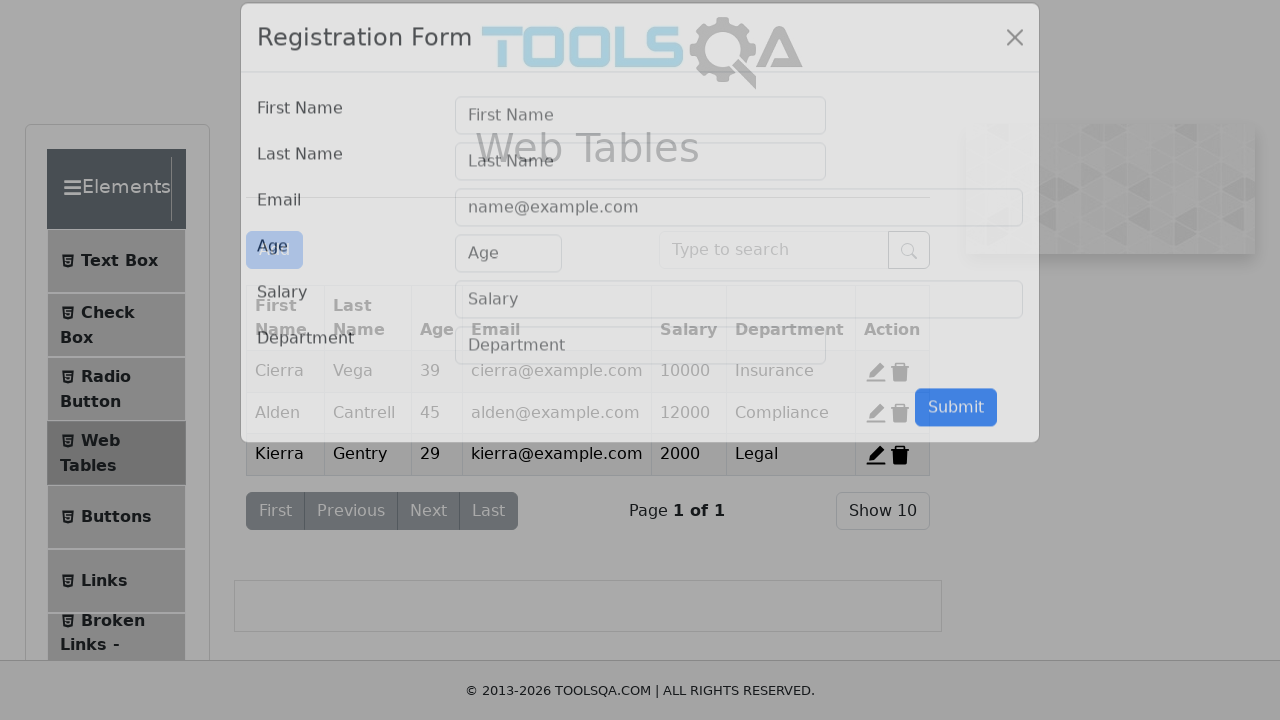

Filled first name field with 'Prachi' on #firstName
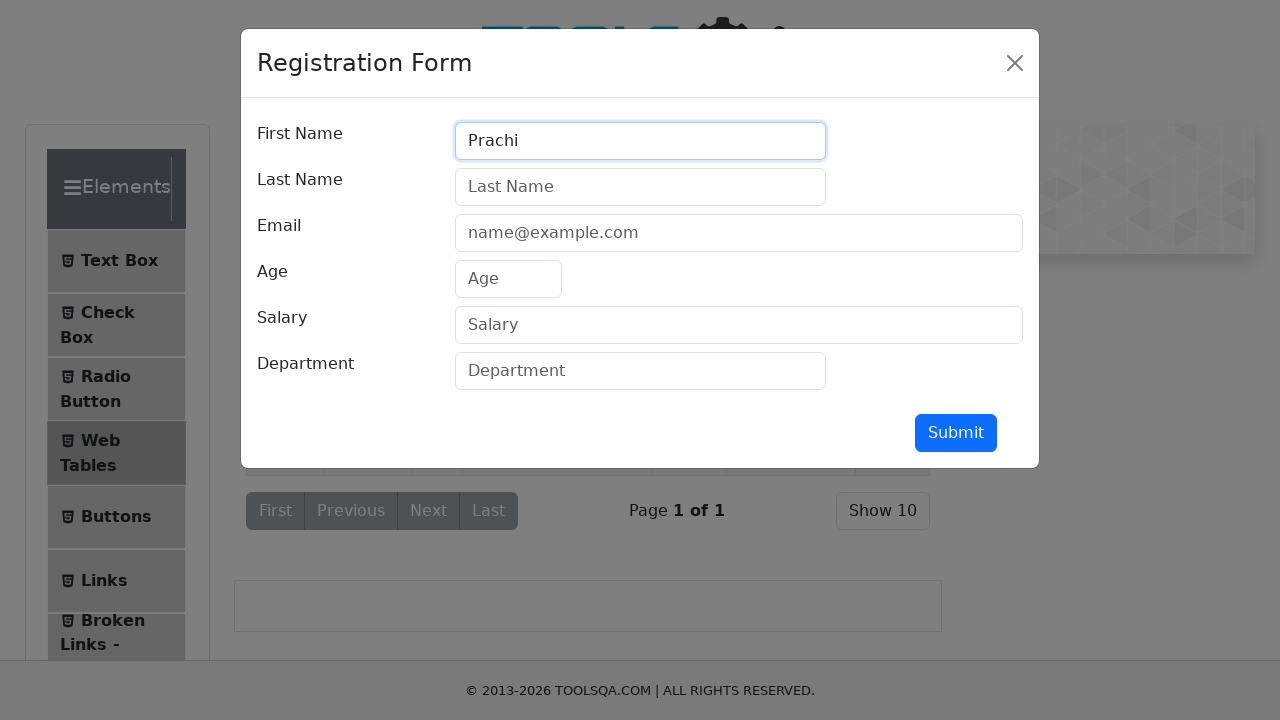

Waited for first name field to be ready
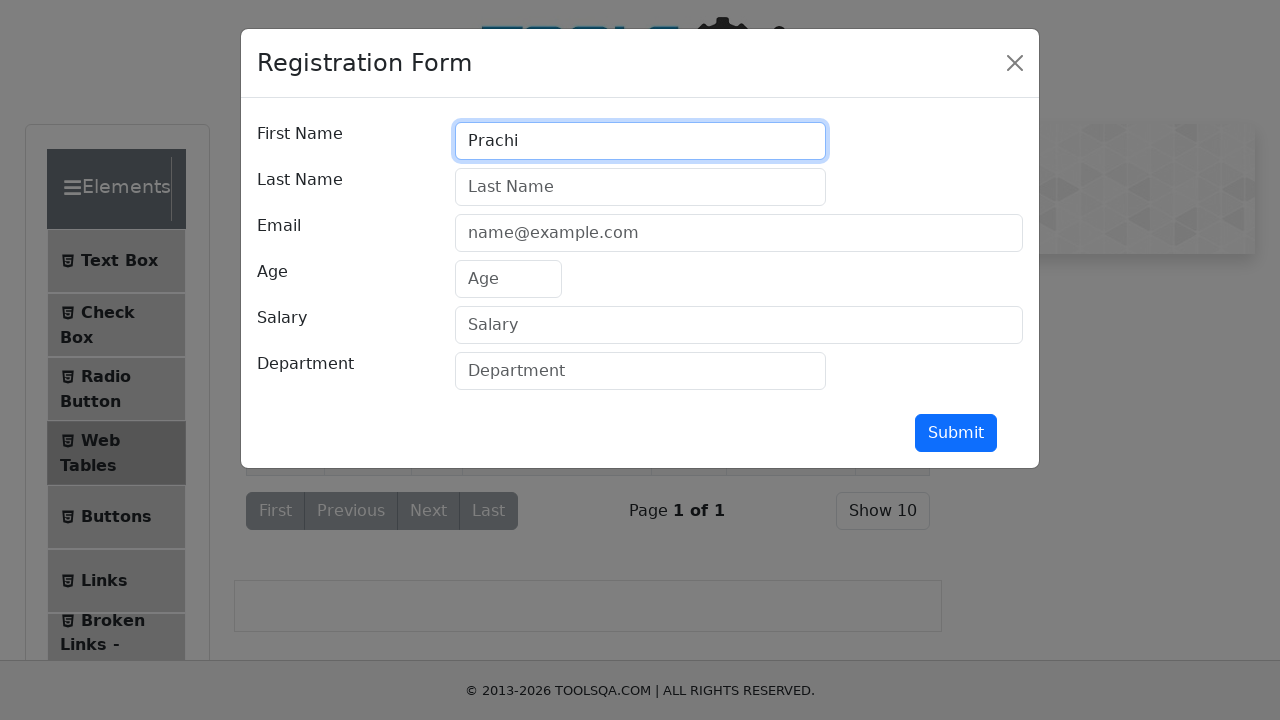

Filled last name field with 'Sharma' on #lastName
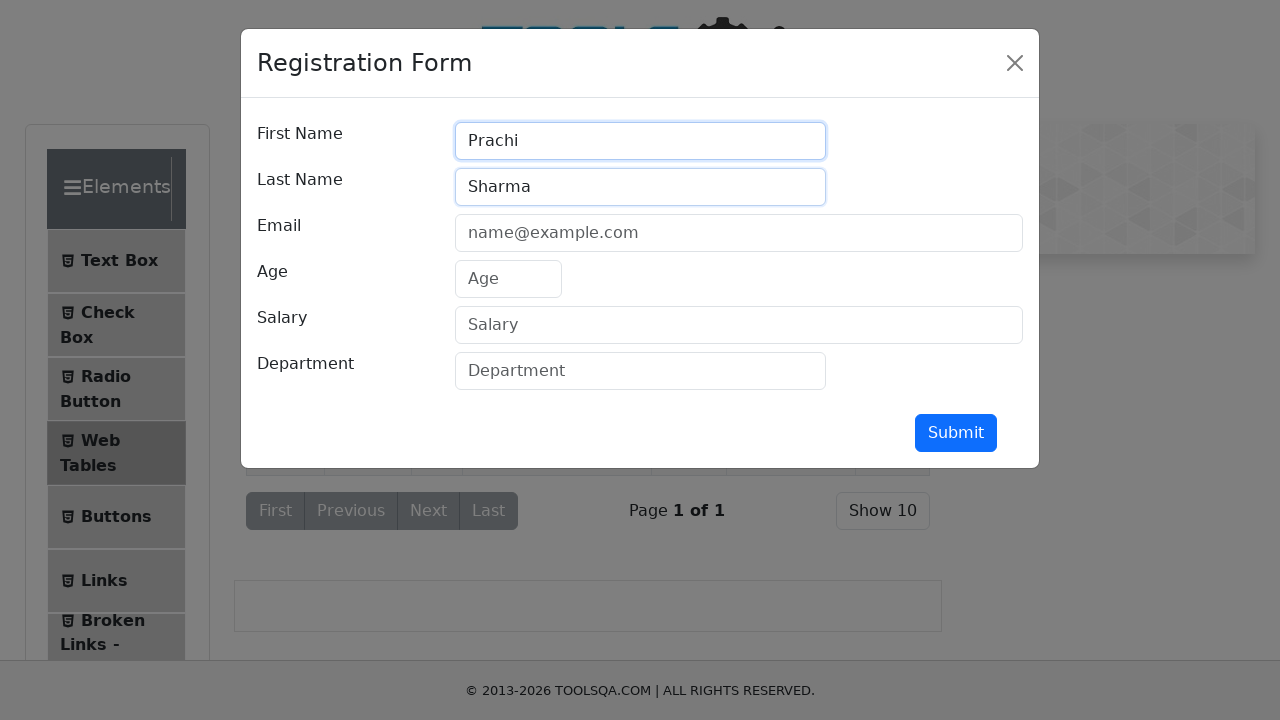

Filled email field with 'prachi@gmail.com' on #userEmail
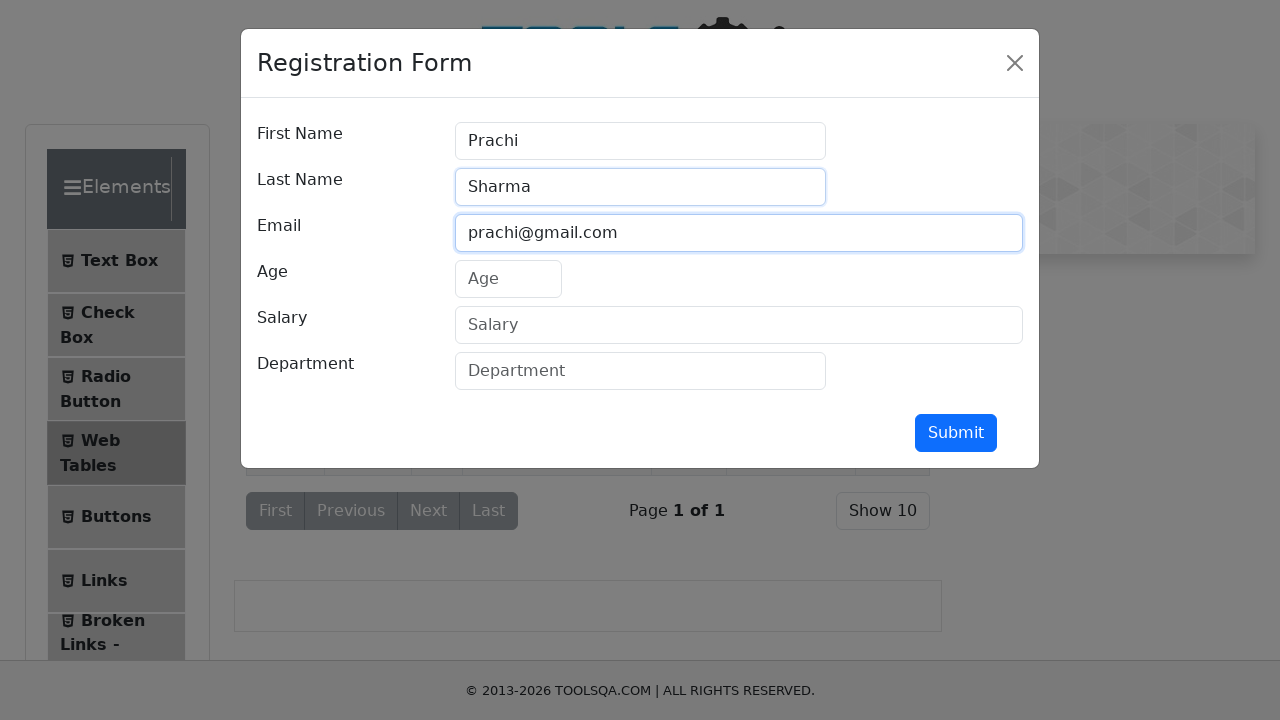

Filled age field with '22' on #age
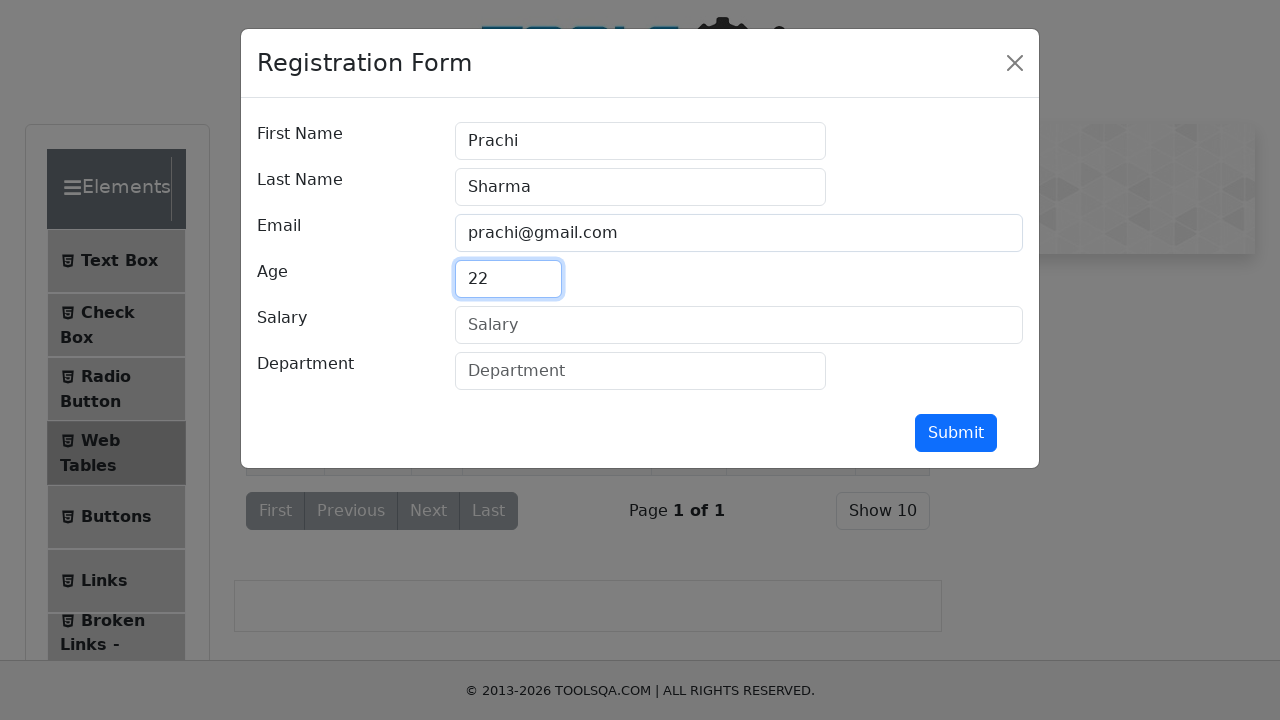

Filled salary field with '2200' on #salary
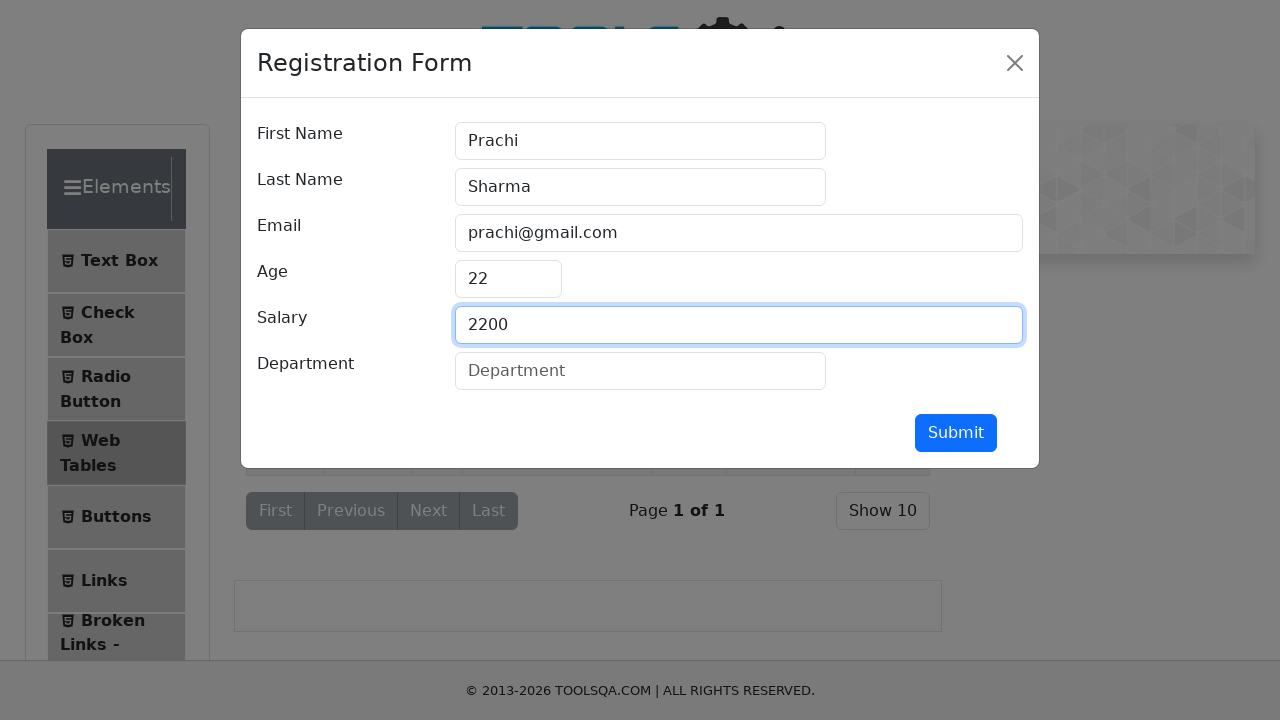

Filled department field with 'MCA' on #department
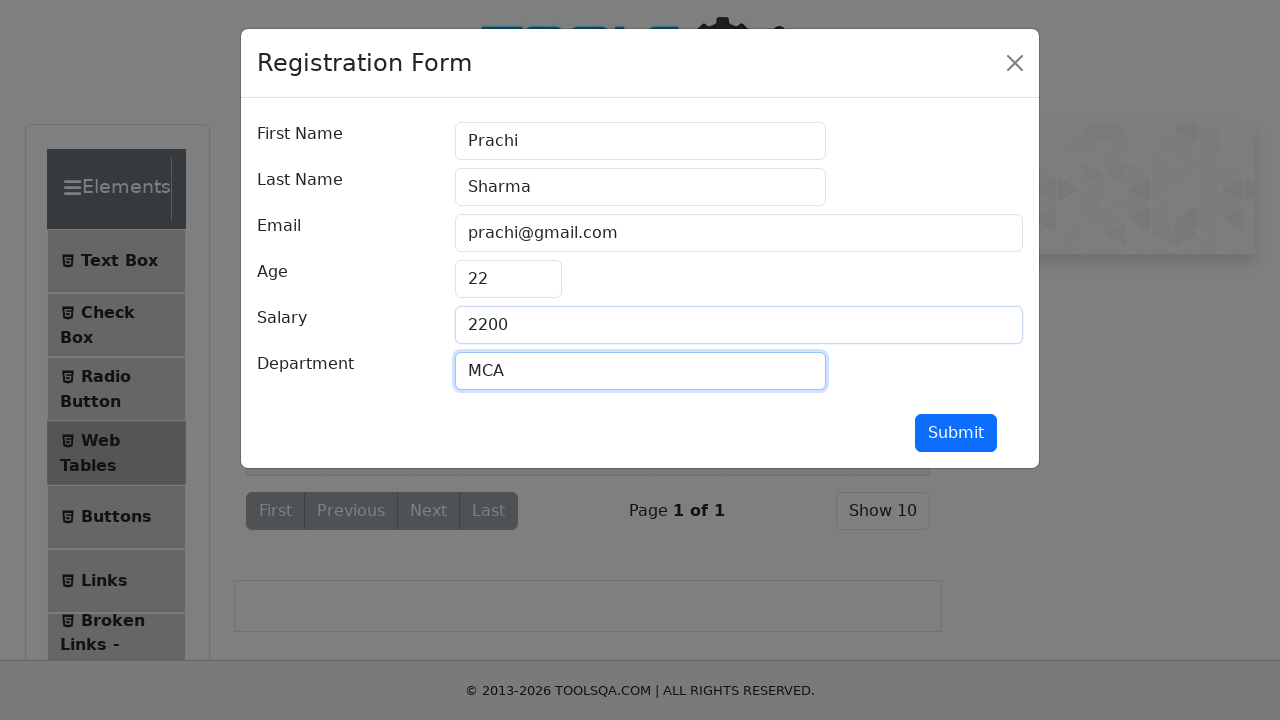

Clicked submit button to add new record at (956, 433) on button#submit
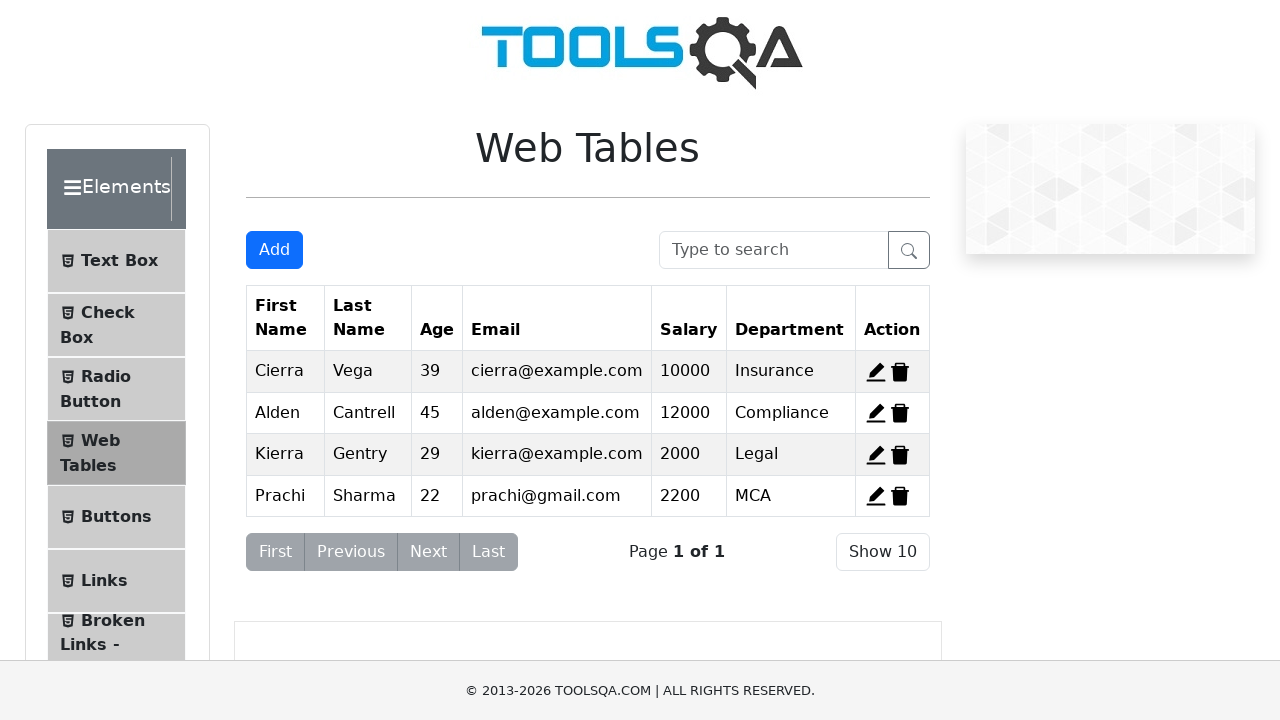

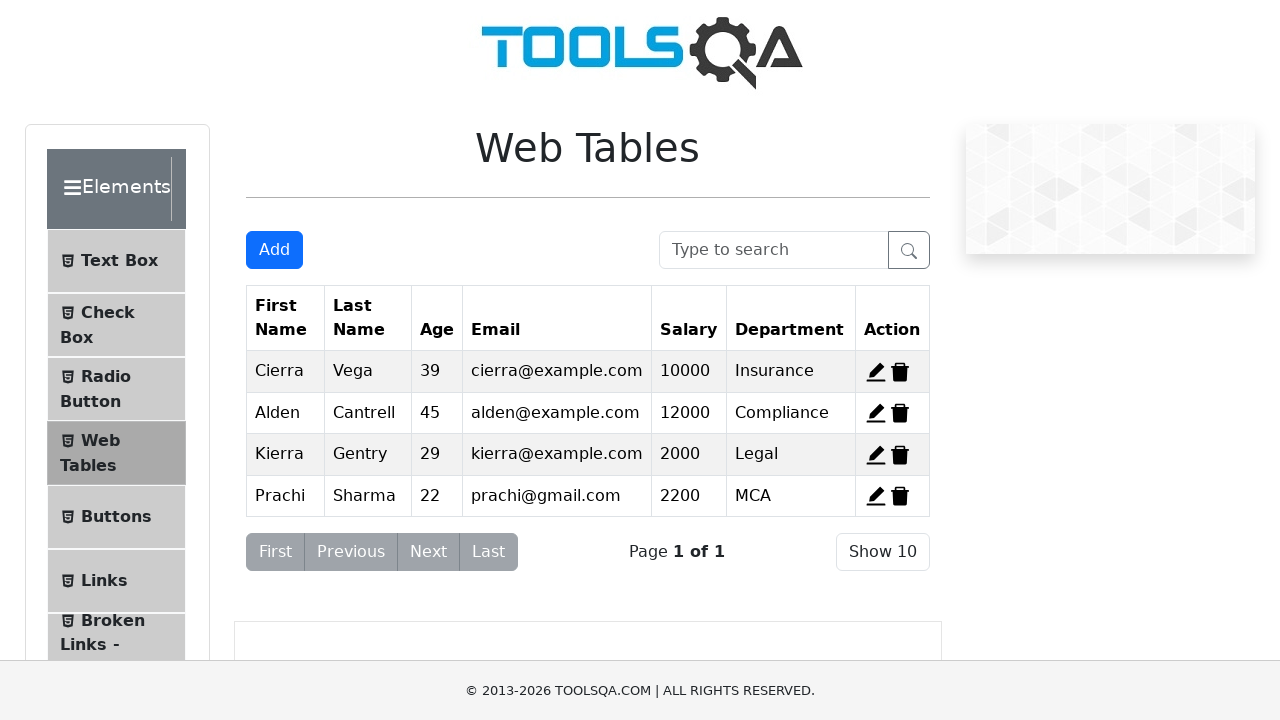